Tests JavaScript alert and confirm dialog handling by filling a name field, triggering an alert and accepting it, then triggering a confirm dialog and dismissing it.

Starting URL: https://rahulshettyacademy.com/AutomationPractice/

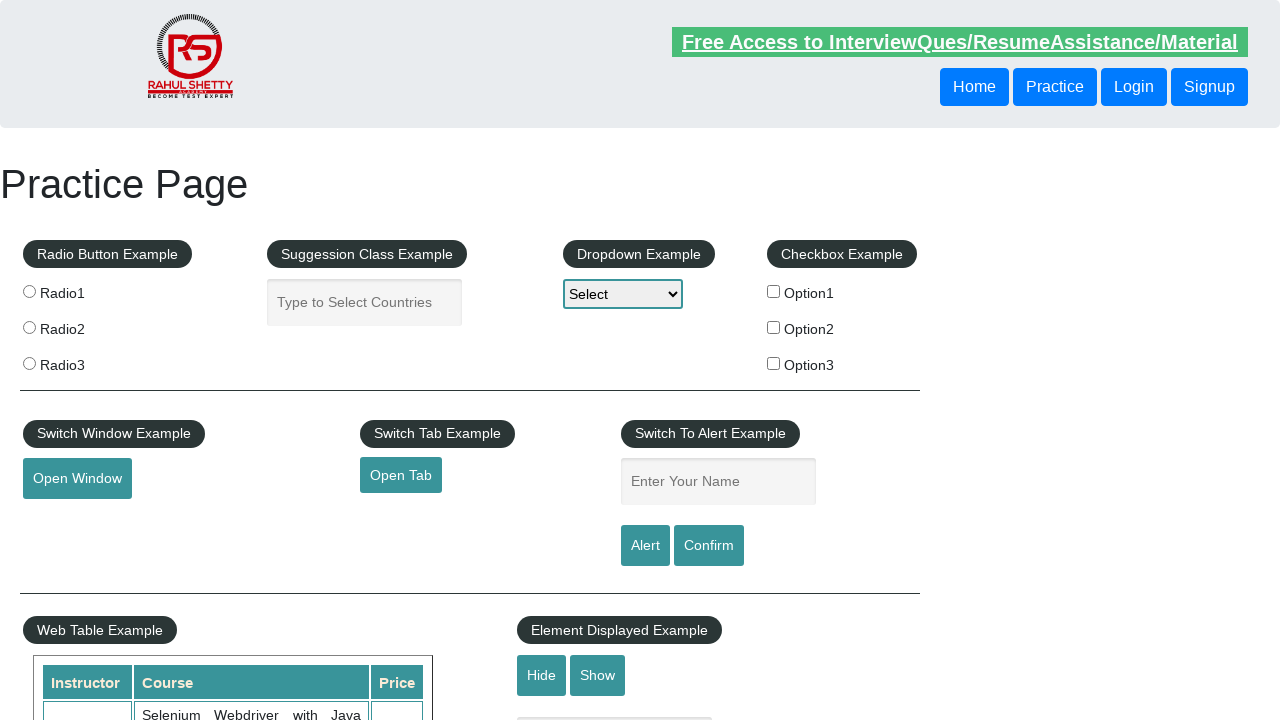

Filled name field with 'kubra' on #name
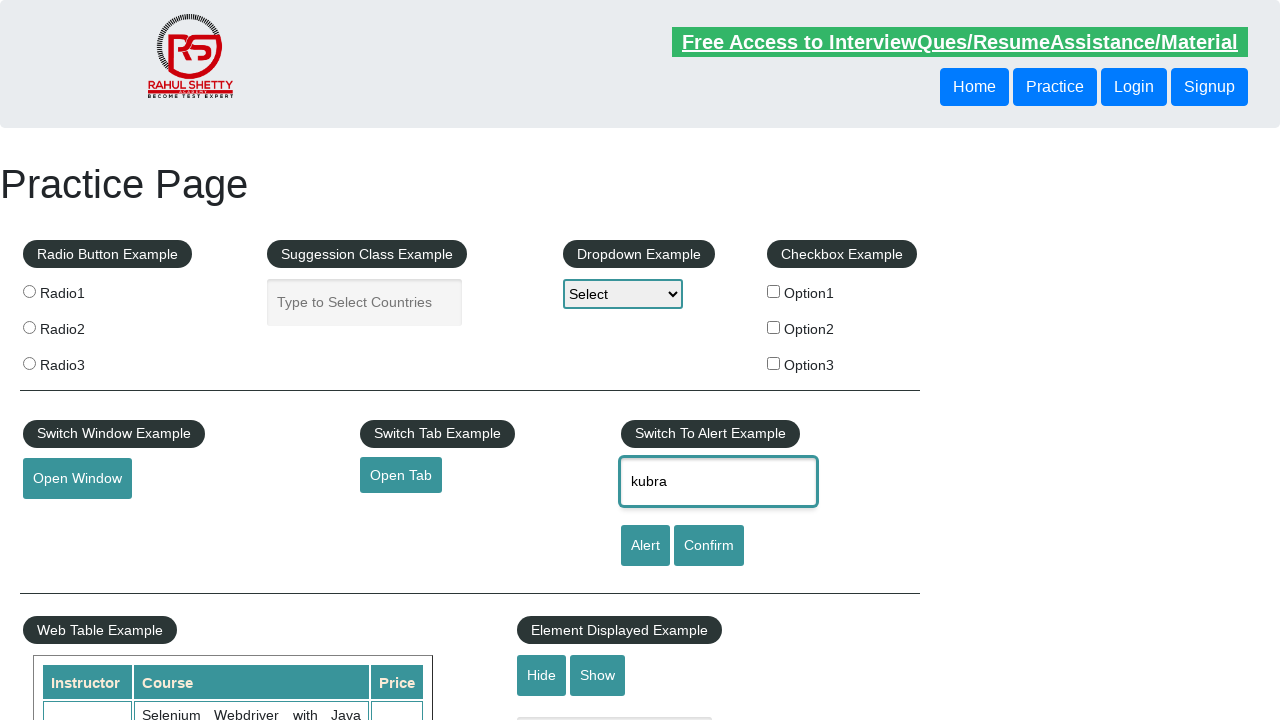

Set up dialog handler to accept alerts
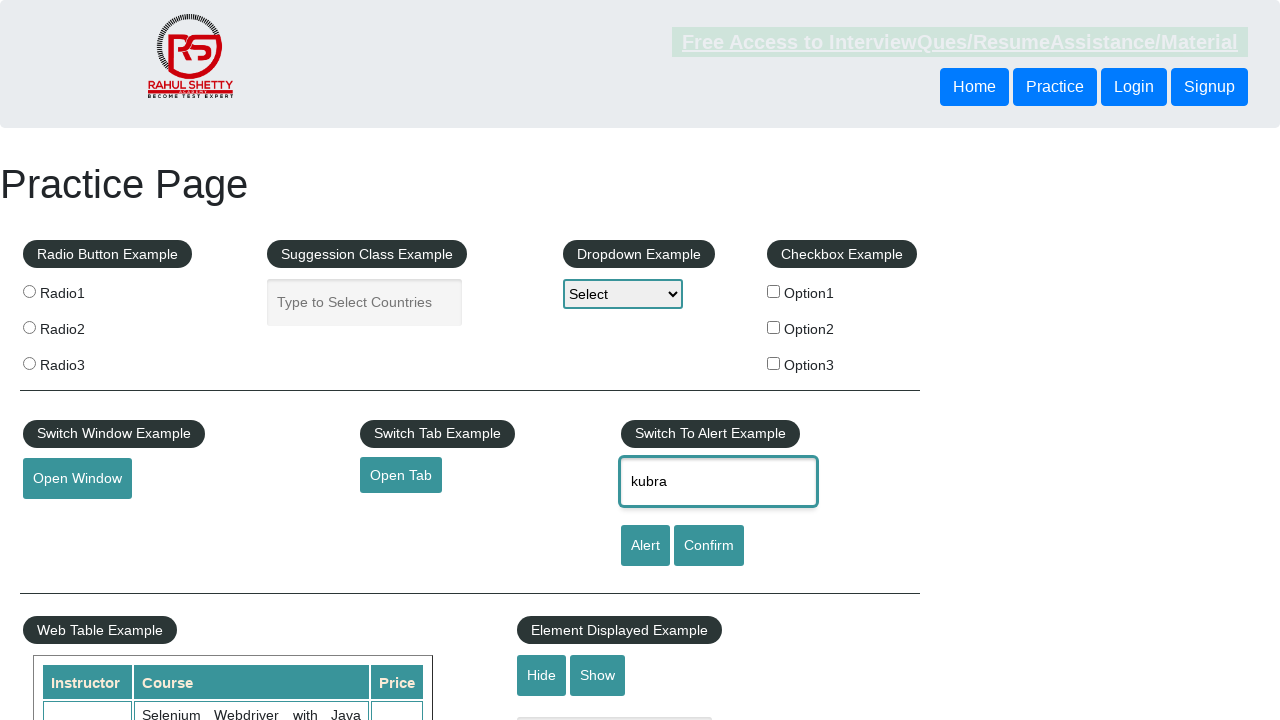

Clicked alert button and accepted the JavaScript alert dialog at (645, 546) on #alertbtn
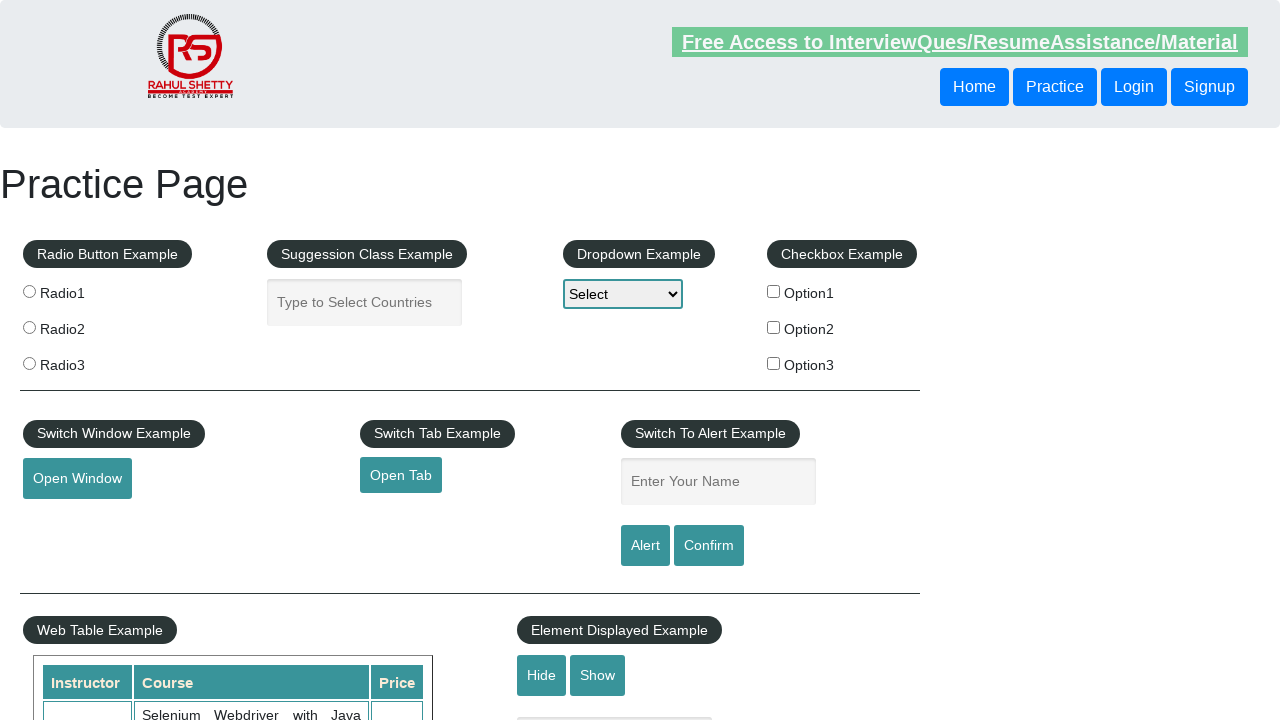

Set up dialog handler to dismiss confirm dialogs
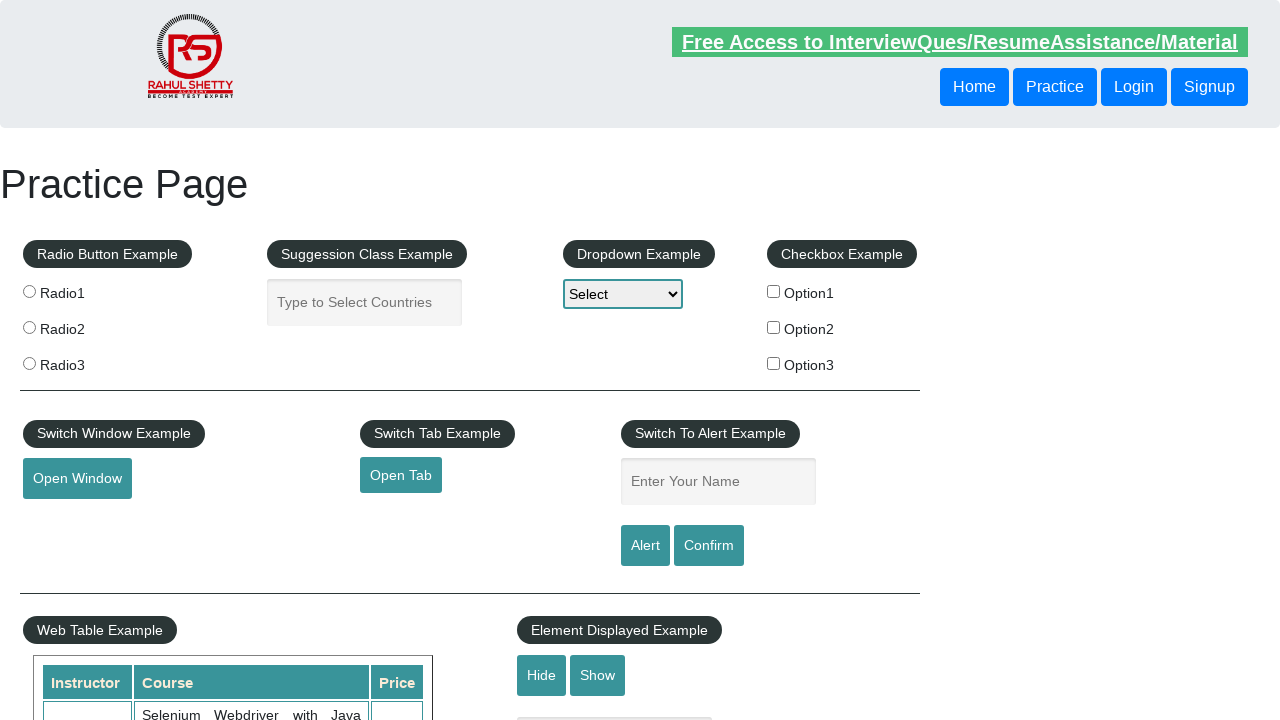

Clicked confirm button and dismissed the confirm dialog at (709, 546) on #confirmbtn
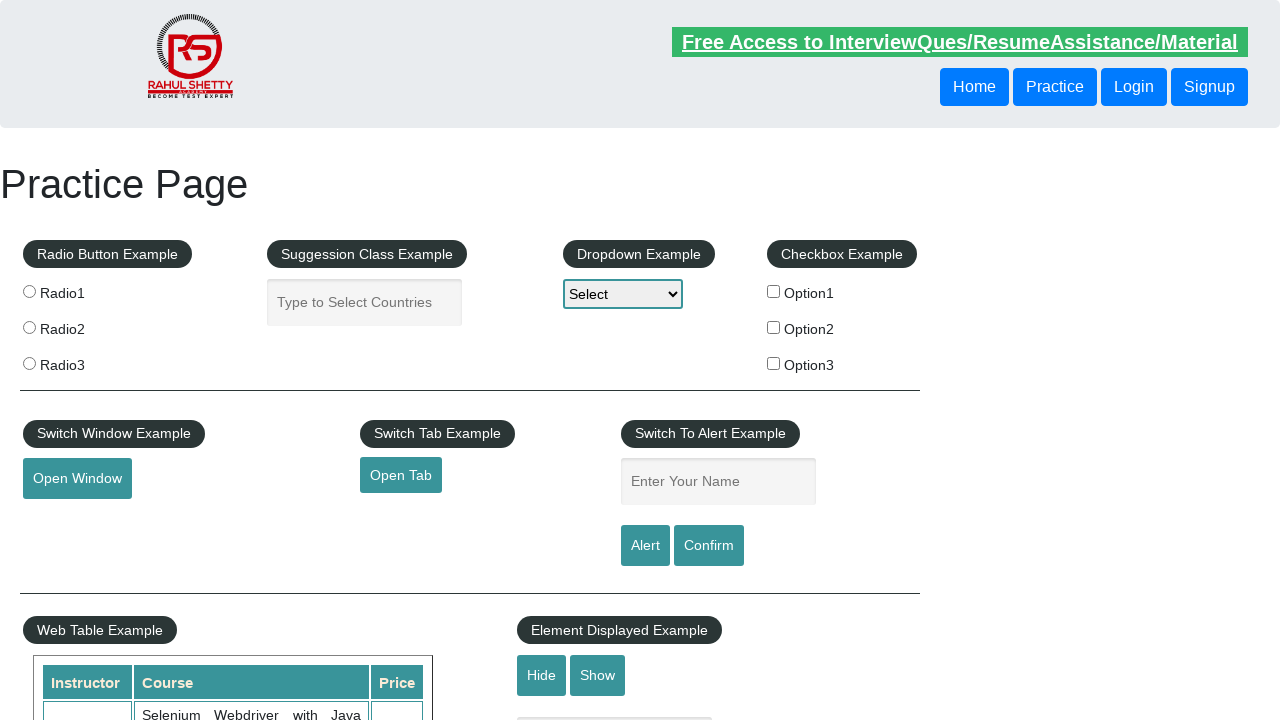

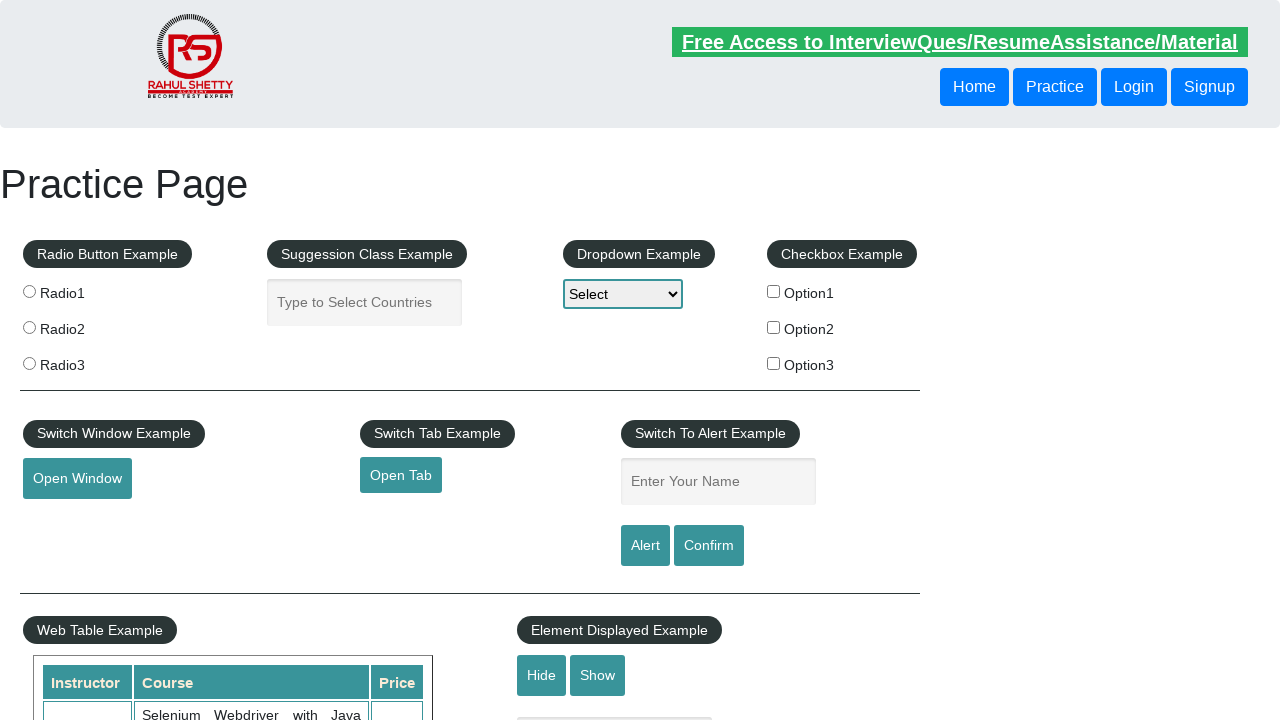